Tests the search/filter functionality on a vegetable offers page by entering "Rice" in the search field and verifying the filtered results are displayed

Starting URL: https://rahulshettyacademy.com/greenkart/#/offers

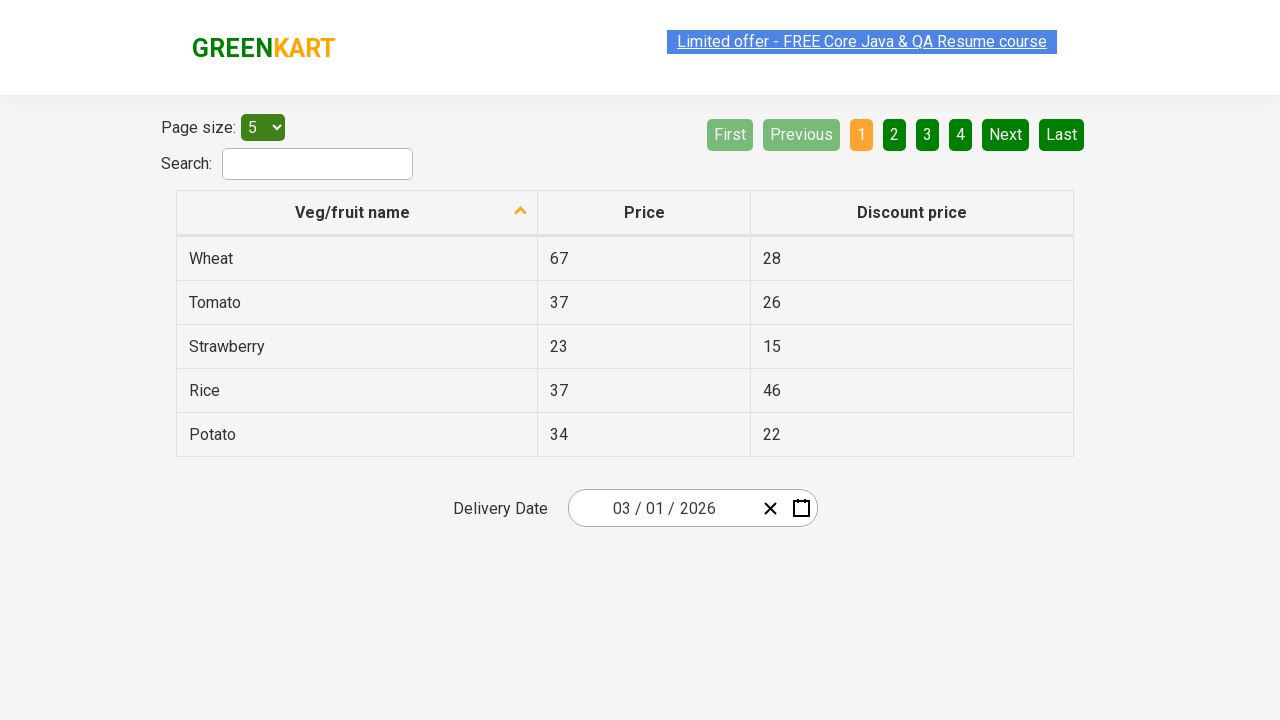

Filled search field with 'Rice' on #search-field
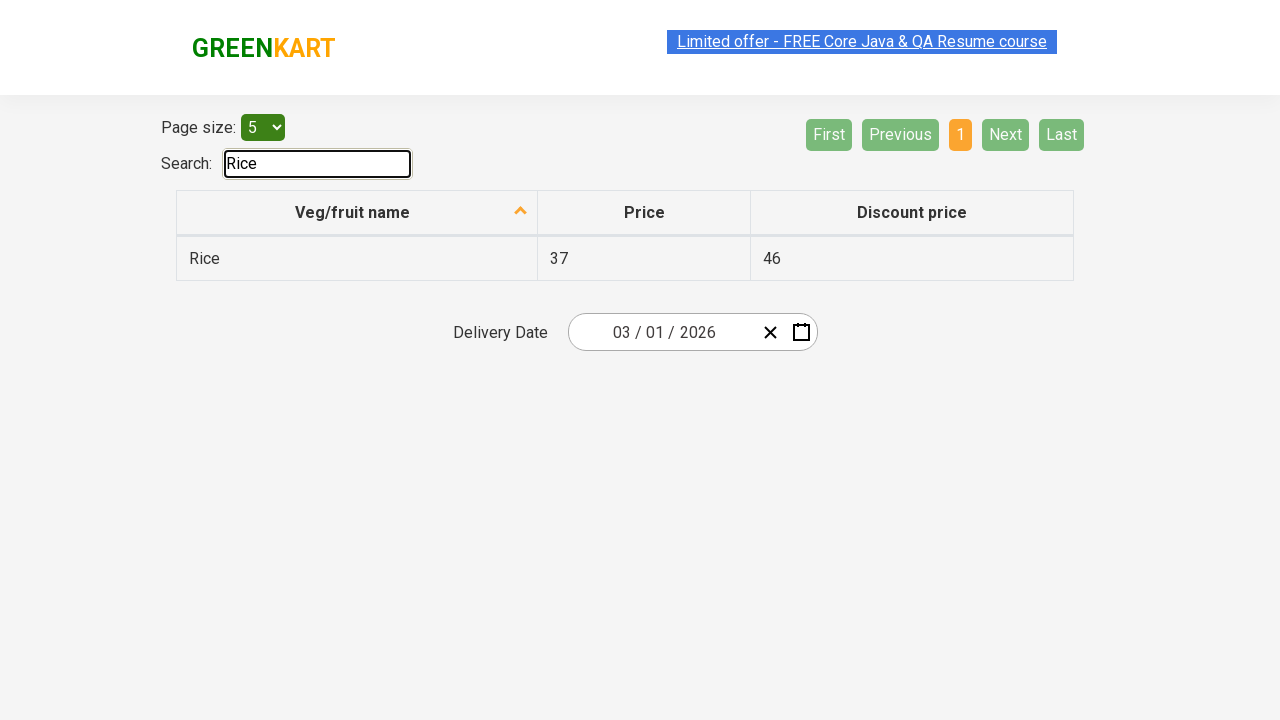

Filtered results loaded and displayed
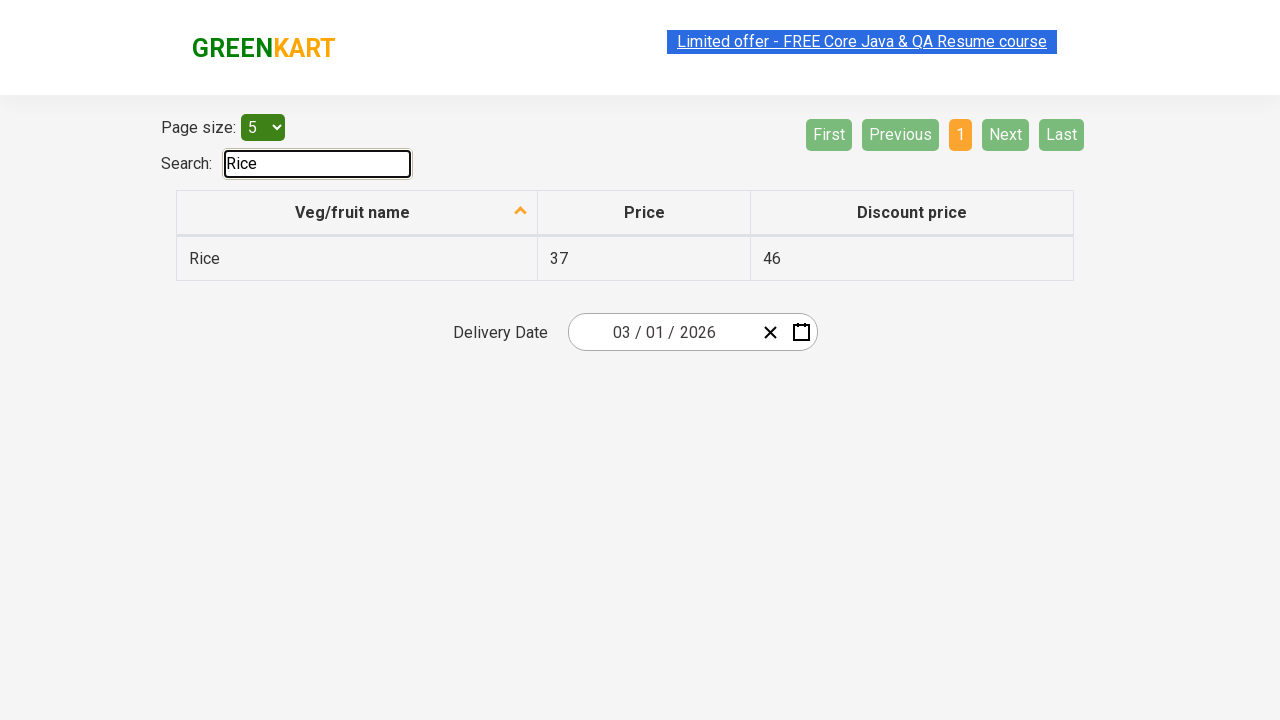

Retrieved filtered vegetable results from table
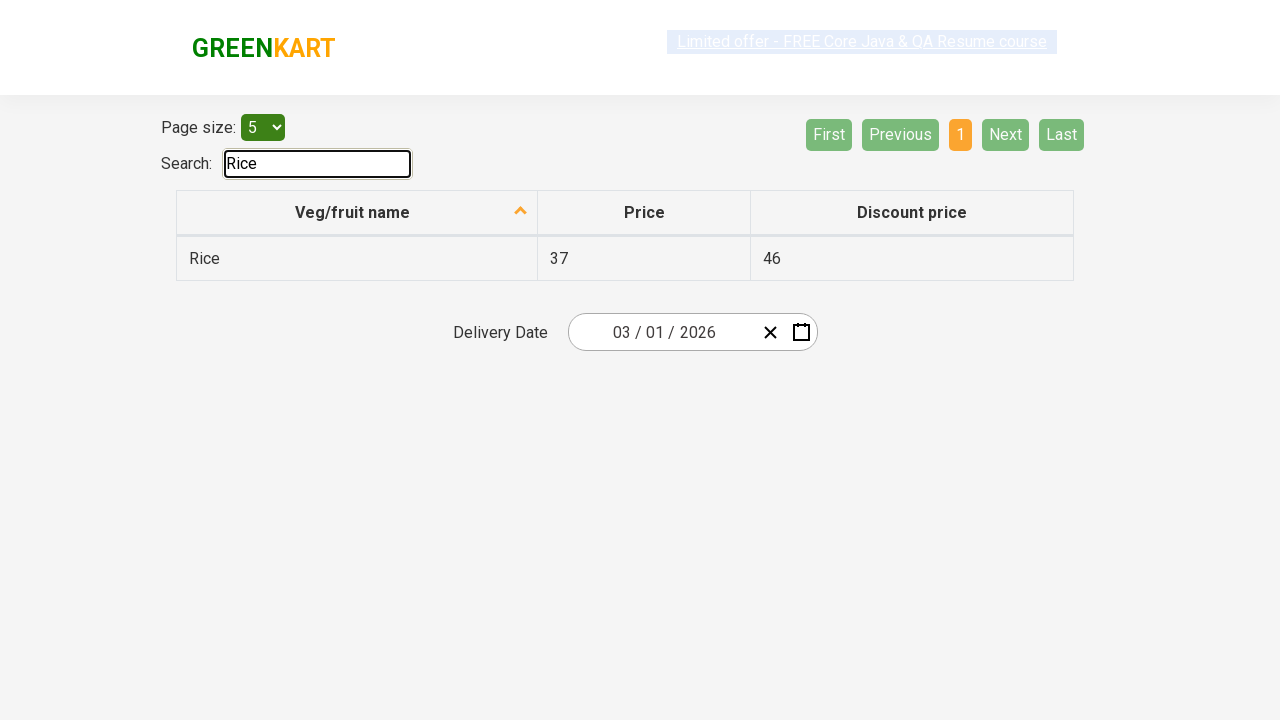

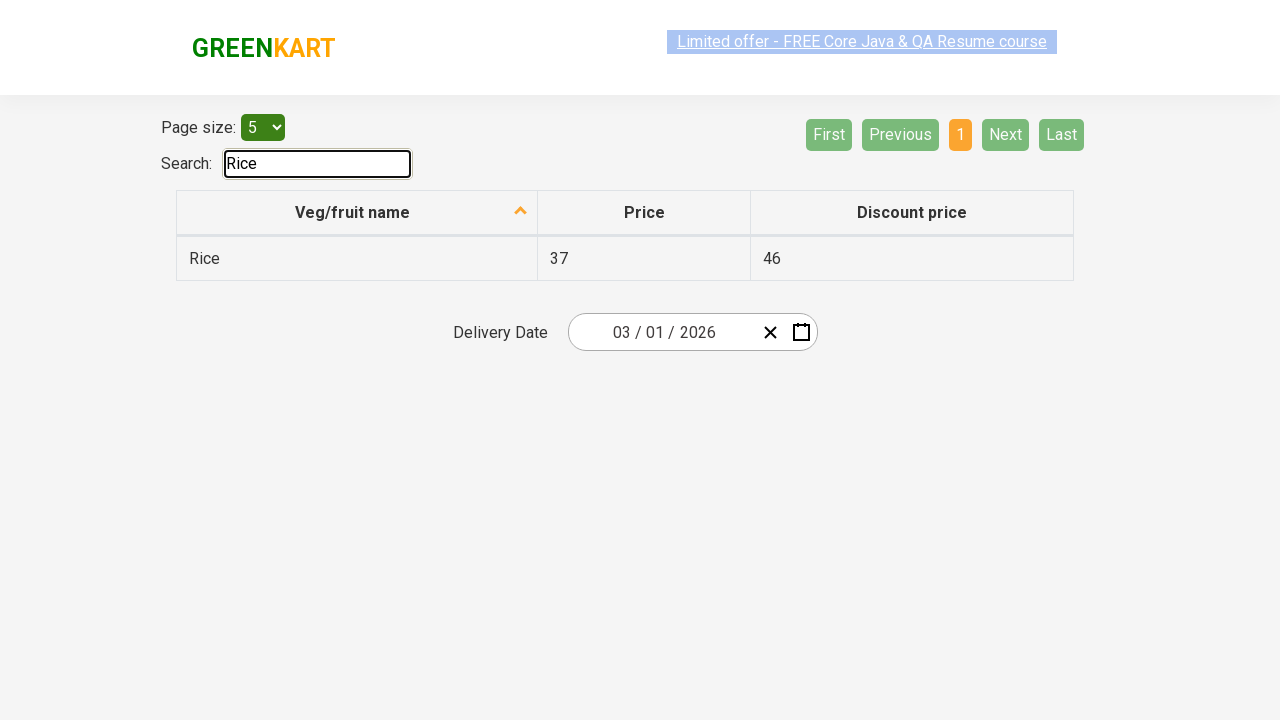